Tests practice form by filling out student registration details including name, email, gender, phone, date of birth, subjects, hobbies, address, and state/city selection

Starting URL: http://demoqa.com/automation-practice-form/

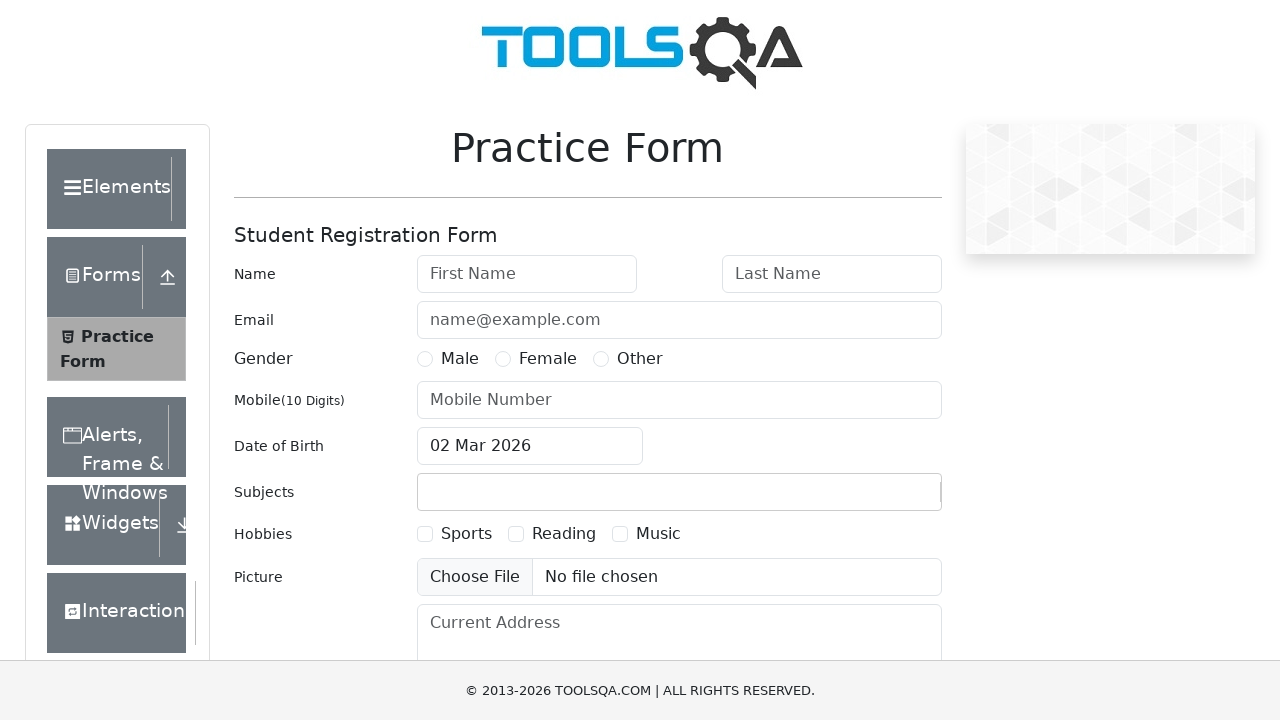

Filled first name field with 'SarahTest' on #firstName
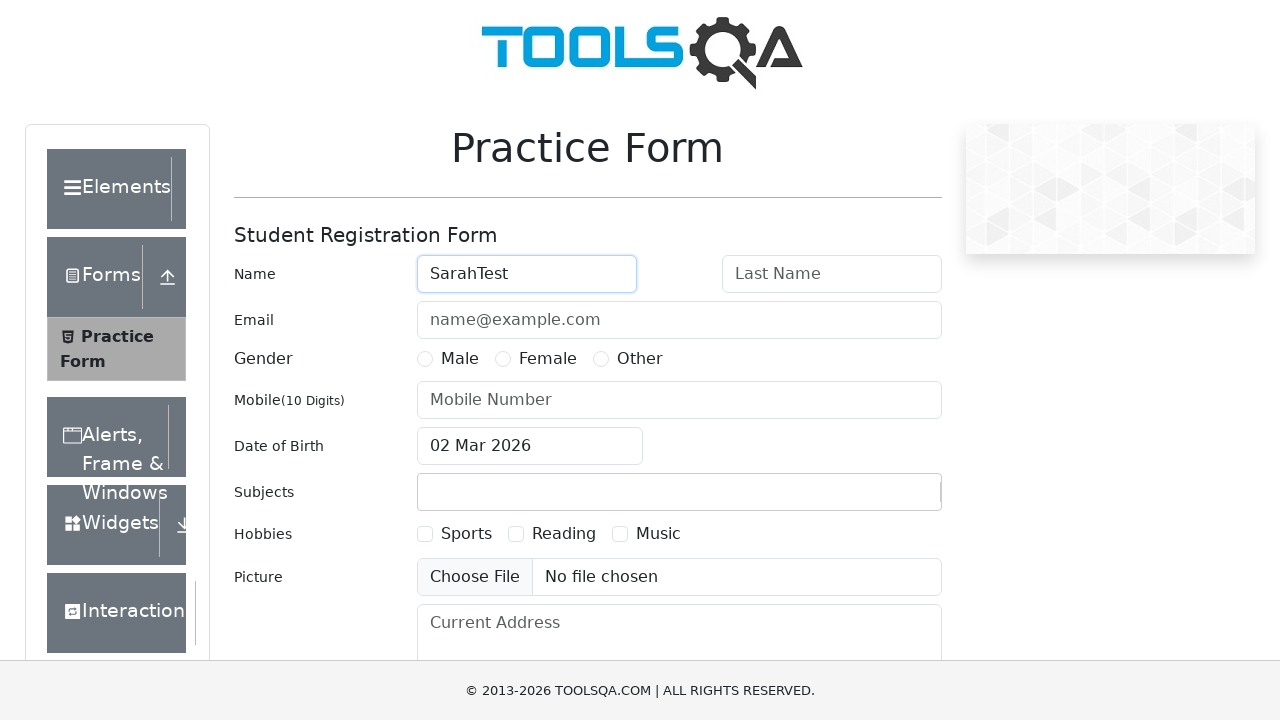

Filled last name field with 'Johnson' on #lastName
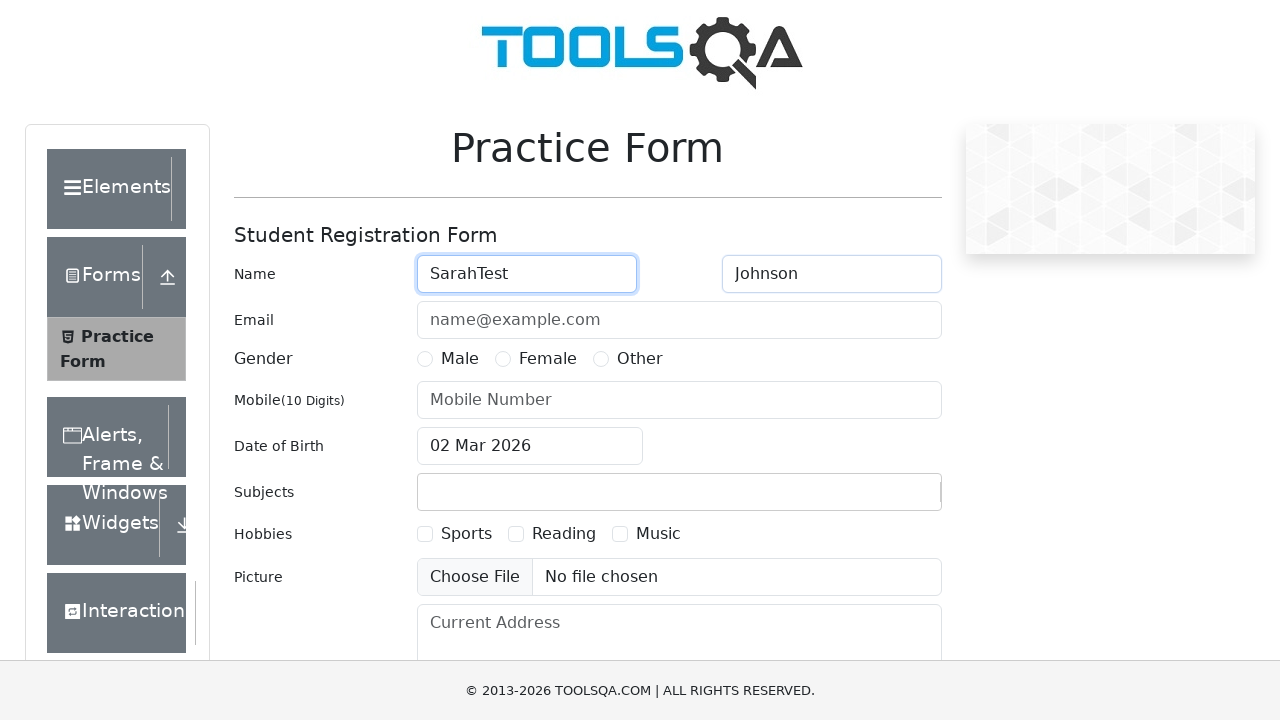

Filled email field with 'sarah.johnson@example.com' on #userEmail
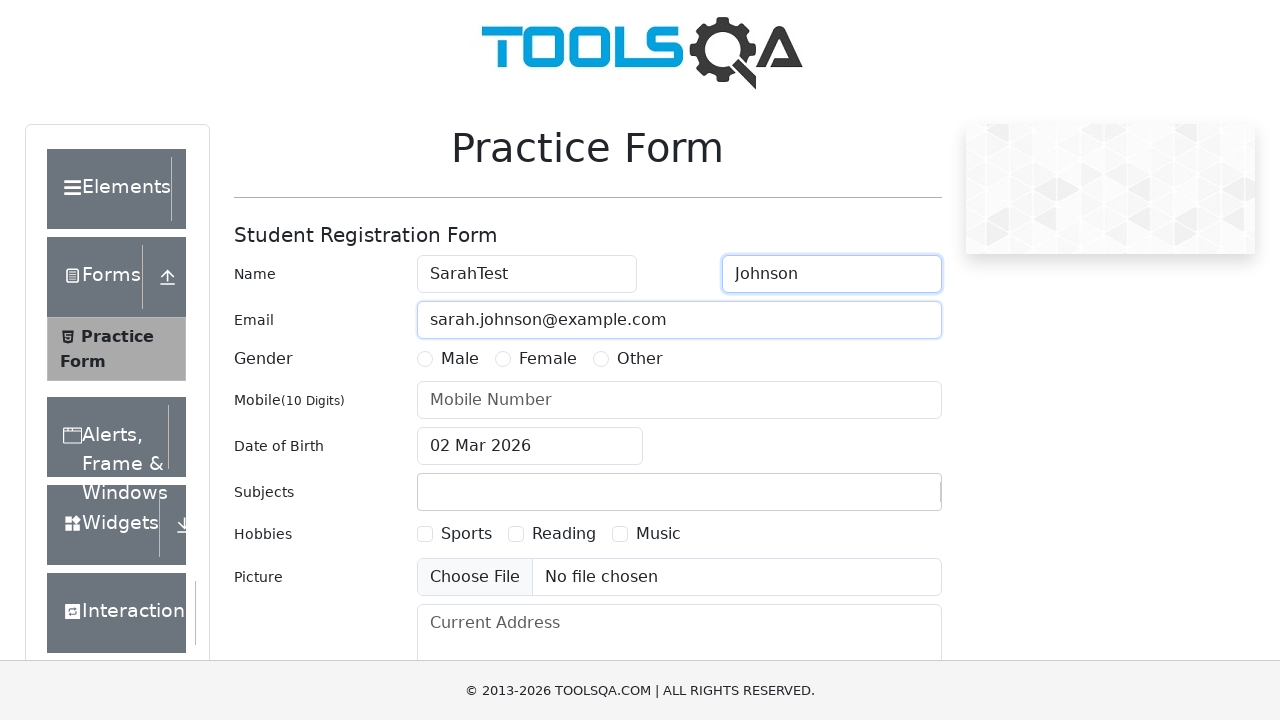

Selected 'Male' gender option at (460, 359) on xpath=//label[text()='Male']
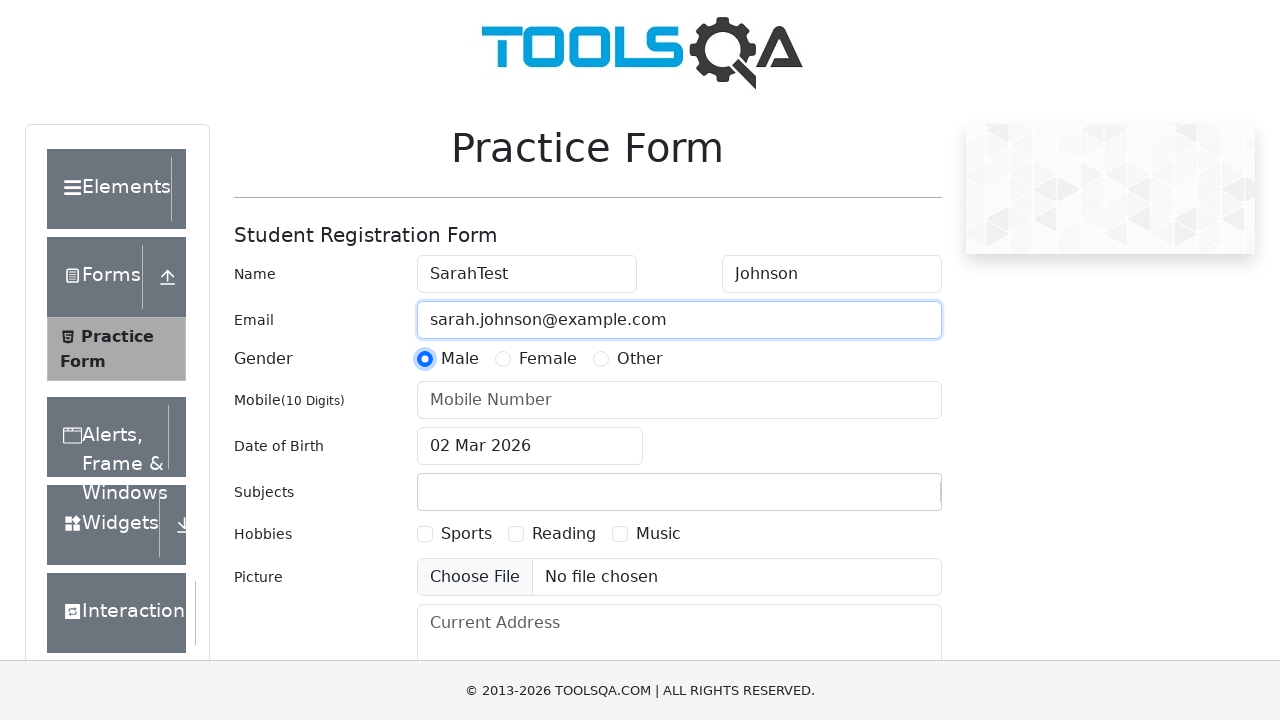

Filled phone number field with '9876543210' on #userNumber
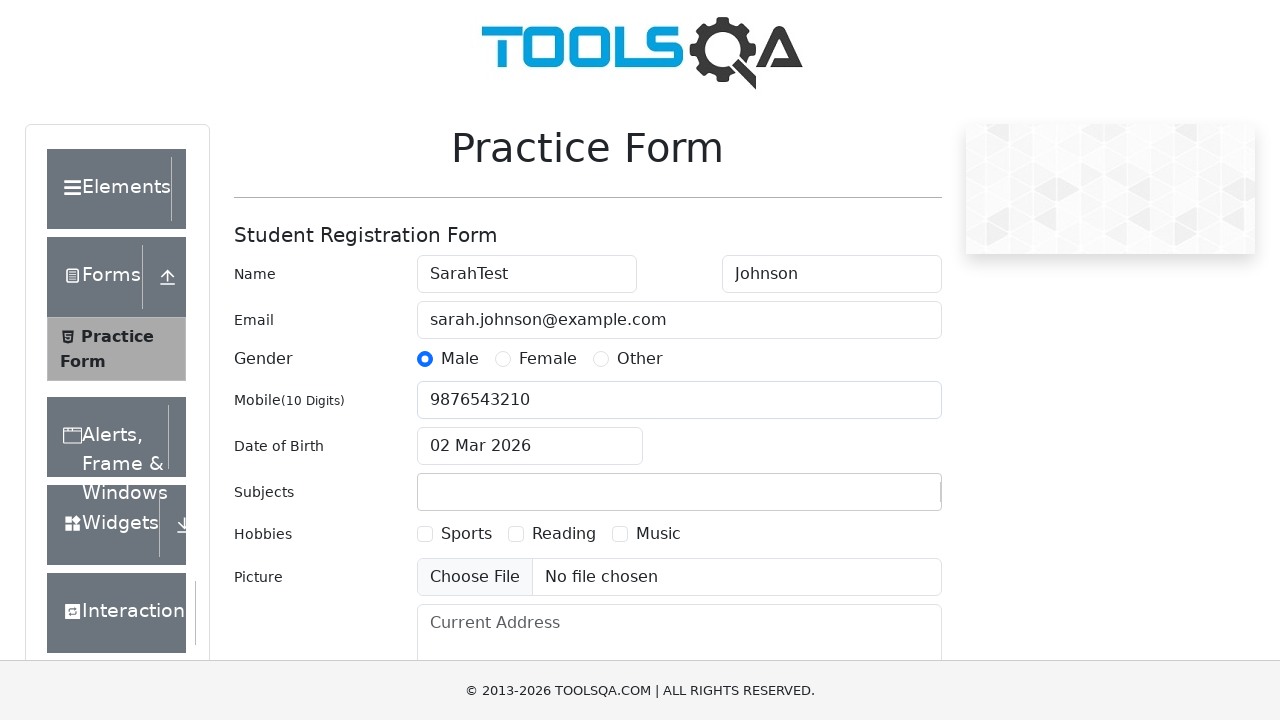

Clicked date of birth input field to open date picker at (530, 446) on #dateOfBirthInput
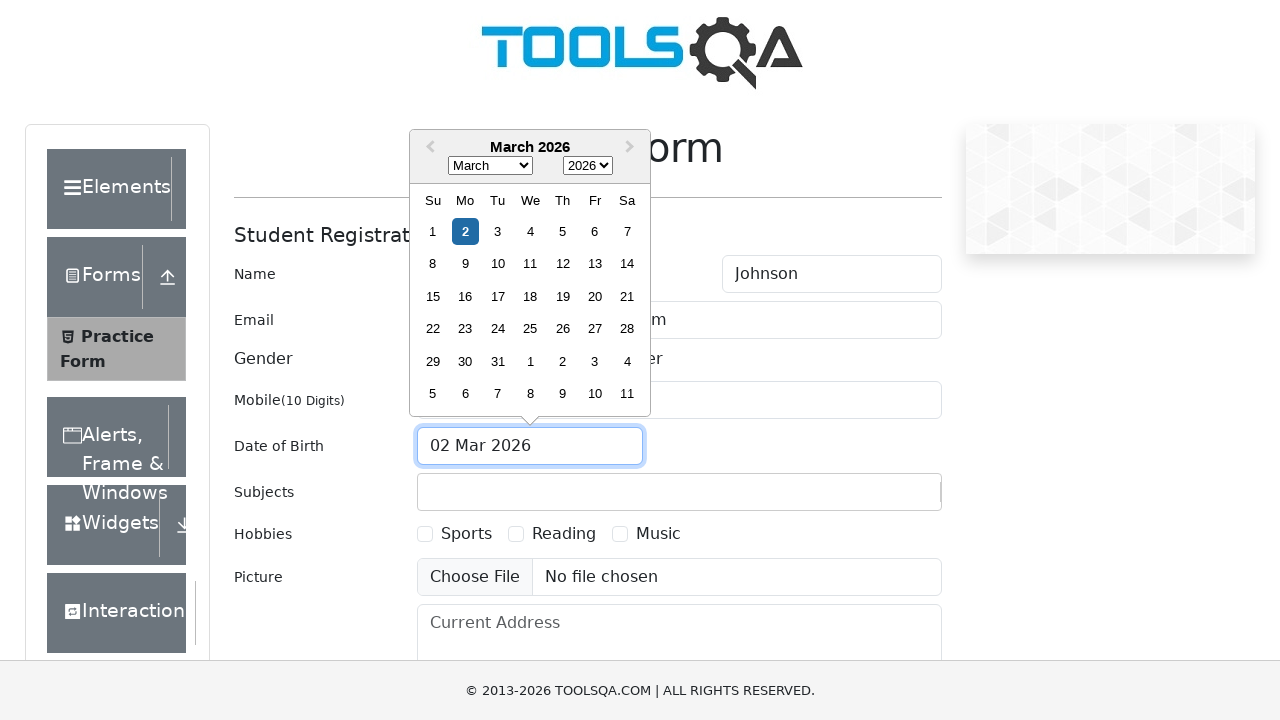

Selected year '2000' from date picker on .react-datepicker__year-select
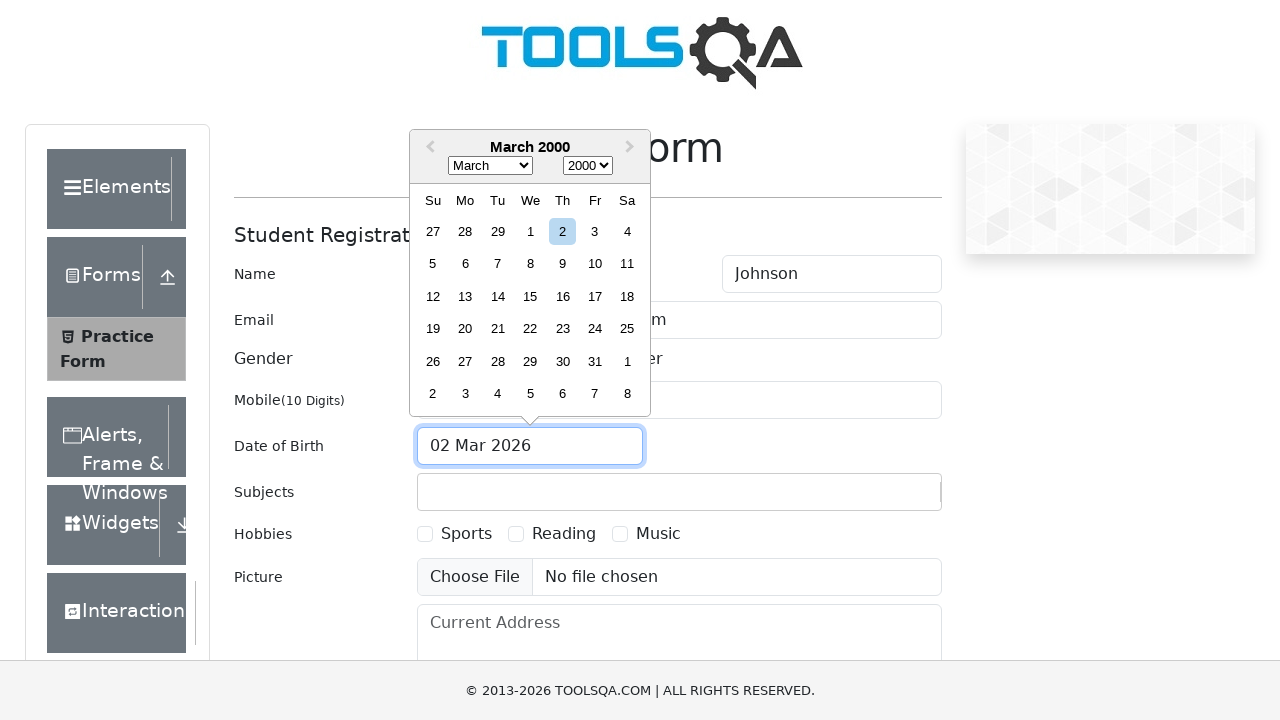

Selected month 'June' from date picker on .react-datepicker__month-select
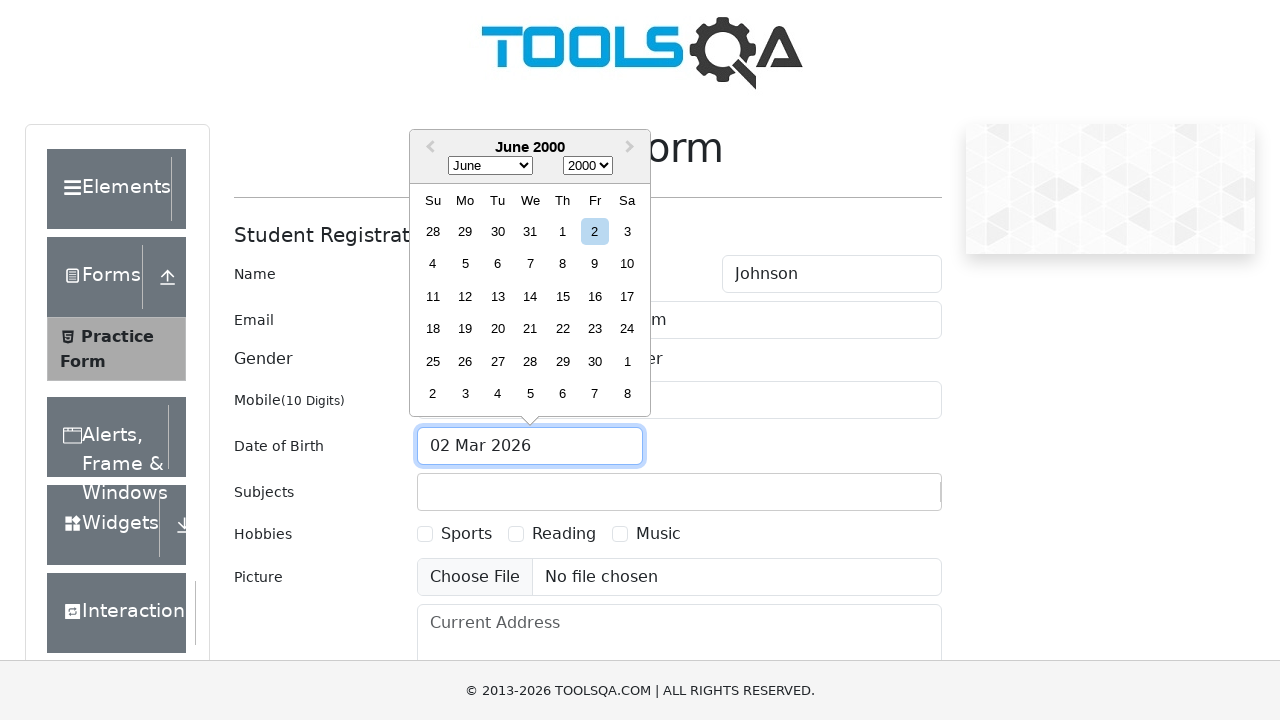

Selected day '15' from date picker at (562, 296) on xpath=//div[contains(@class, 'react-datepicker__day') and text()='15' and not(co
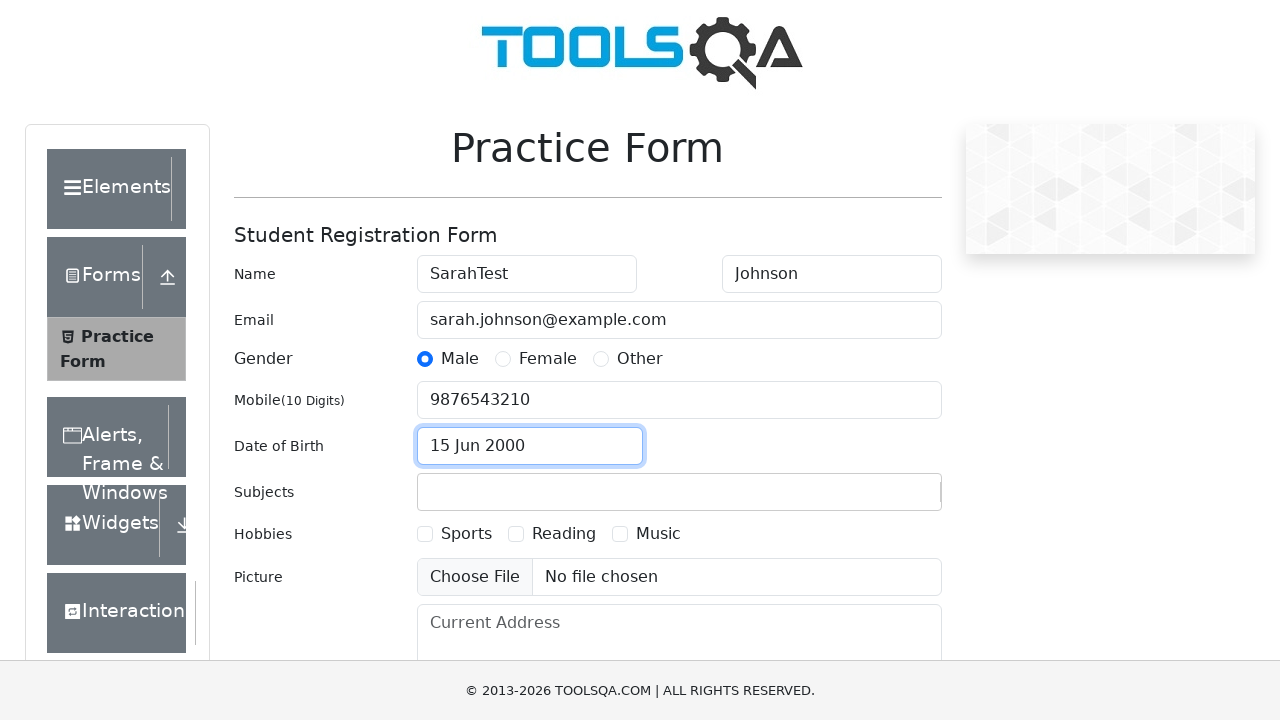

Filled subject field with 'Maths' on #subjectsInput
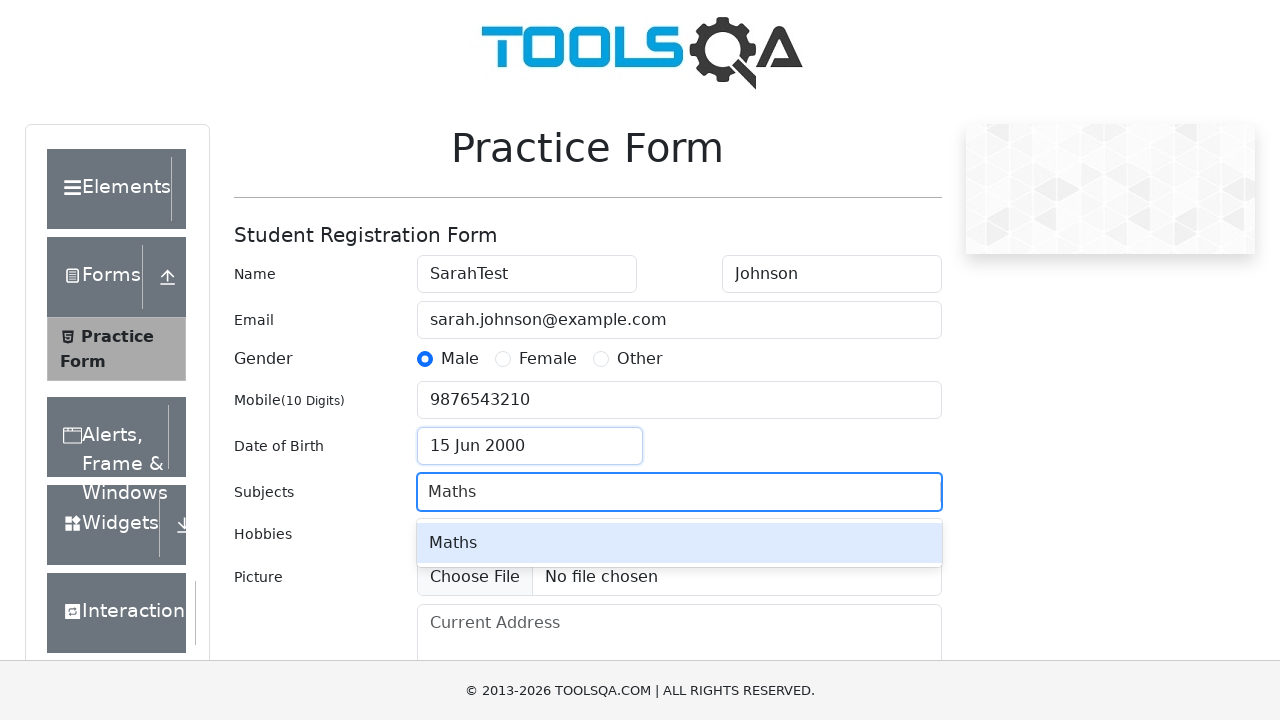

Pressed Enter to confirm subject 'Maths'
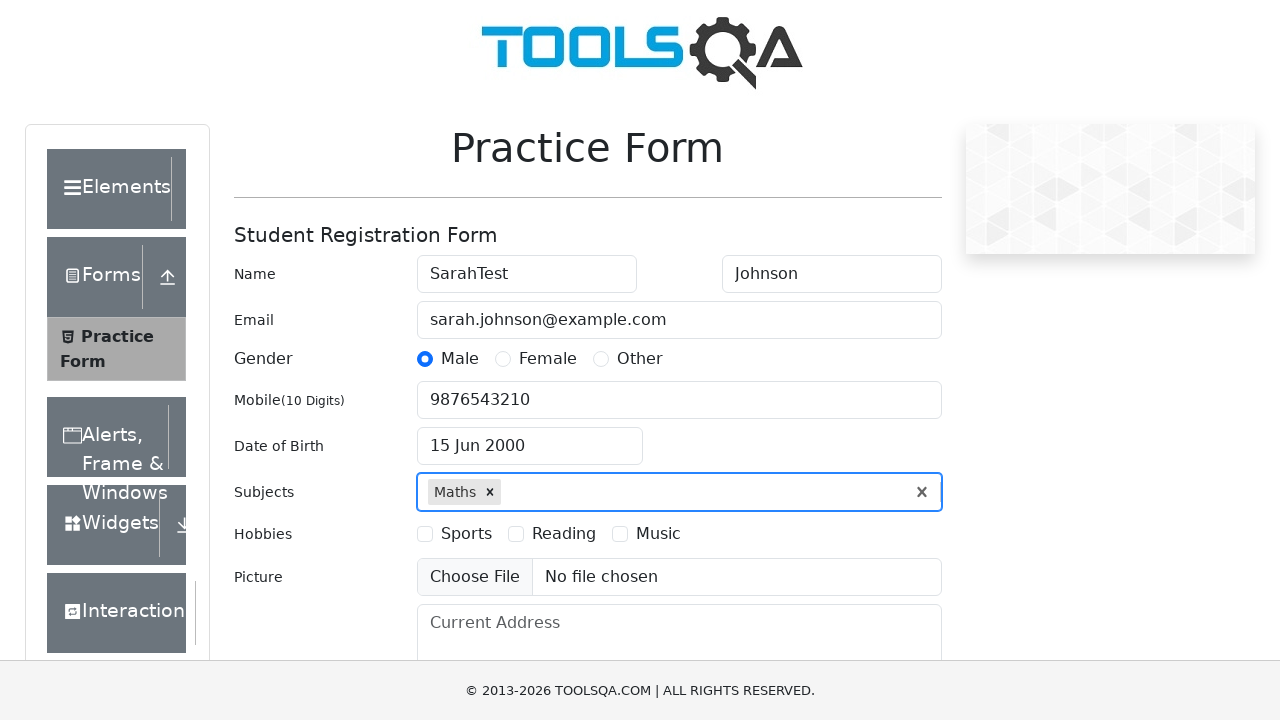

Selected 'Sports' hobby checkbox at (466, 534) on xpath=//label[text()='Sports']
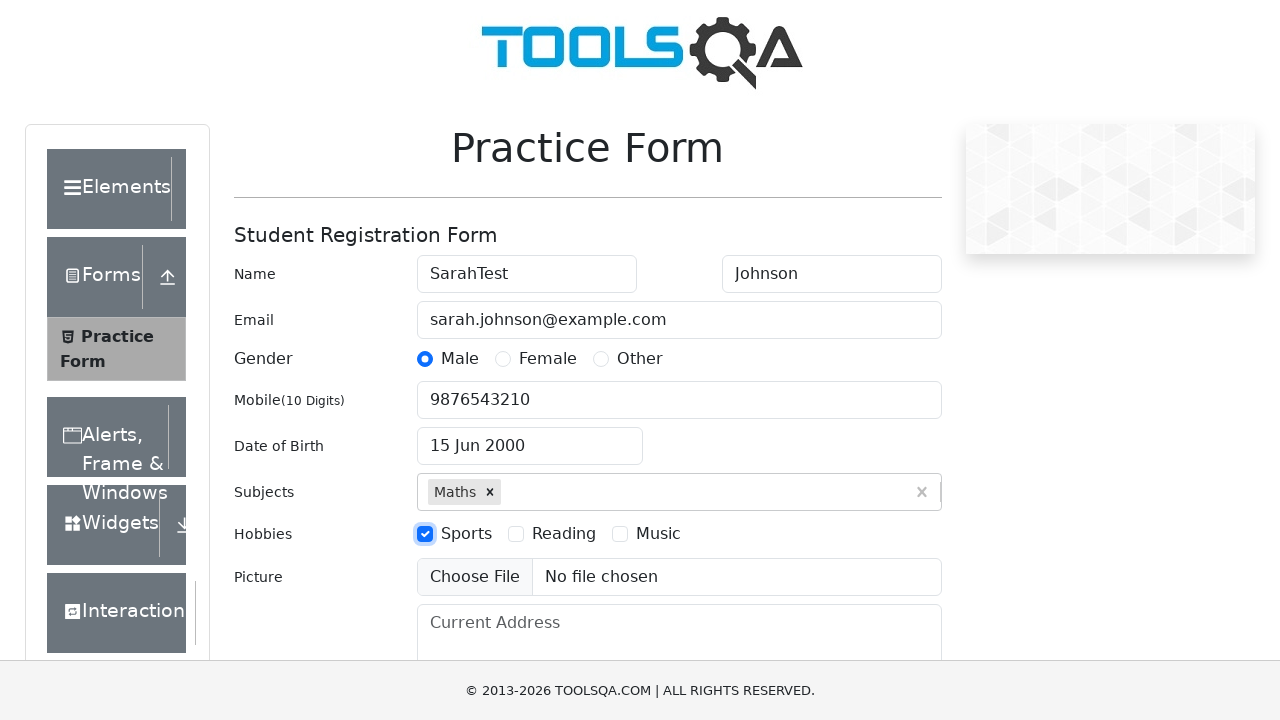

Selected 'Music' hobby checkbox at (658, 534) on xpath=//label[text()='Music']
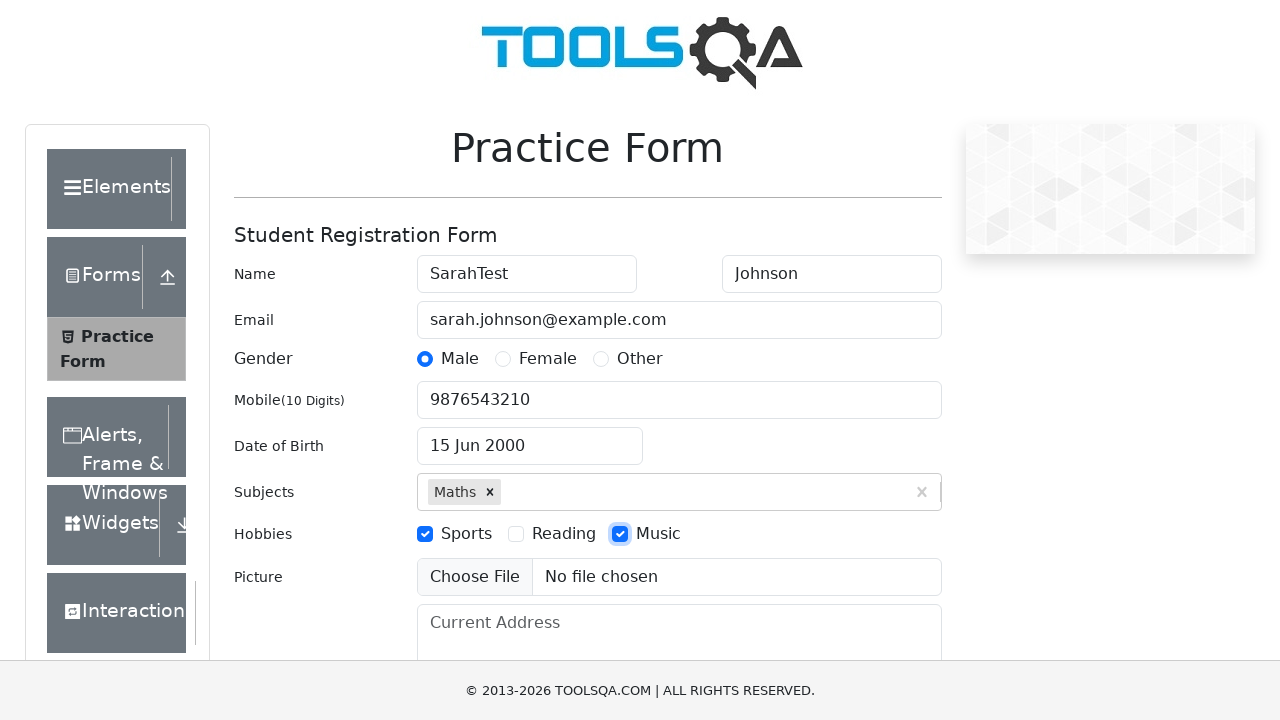

Filled current address field with '456 Test Avenue, Mumbai, Maharashtra 400001' on #currentAddress
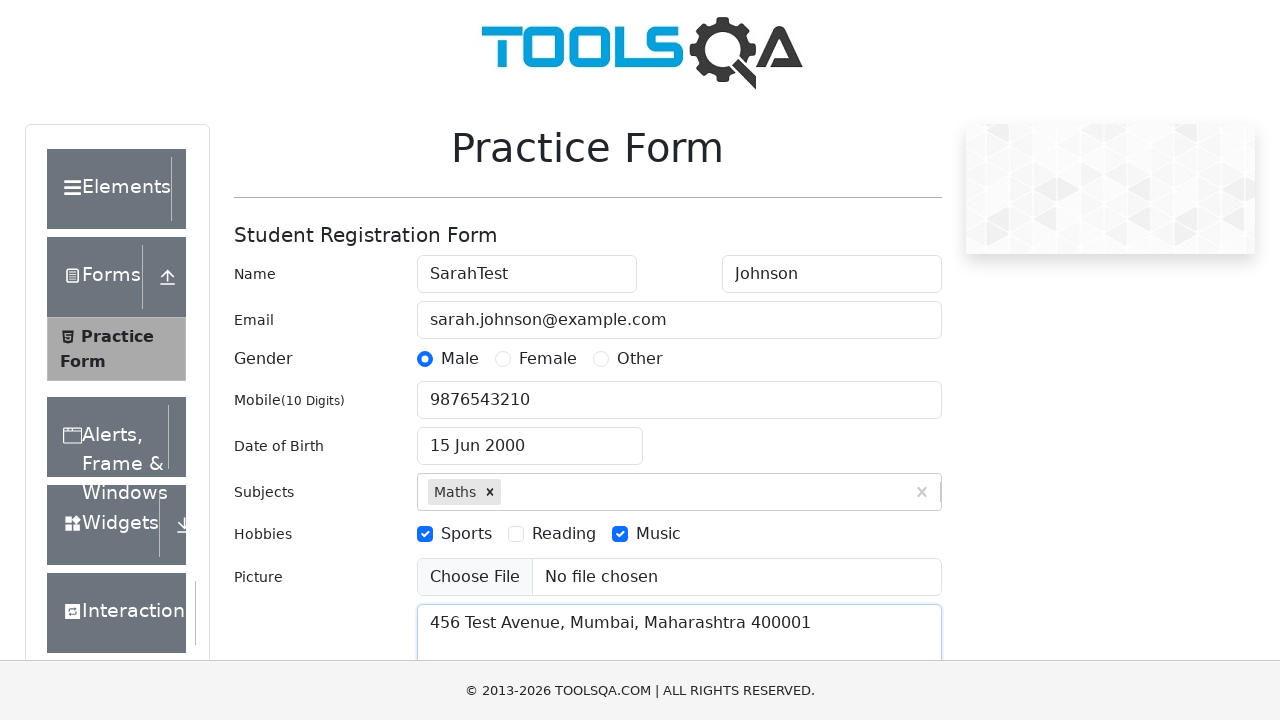

Clicked state dropdown to open options at (527, 437) on #state
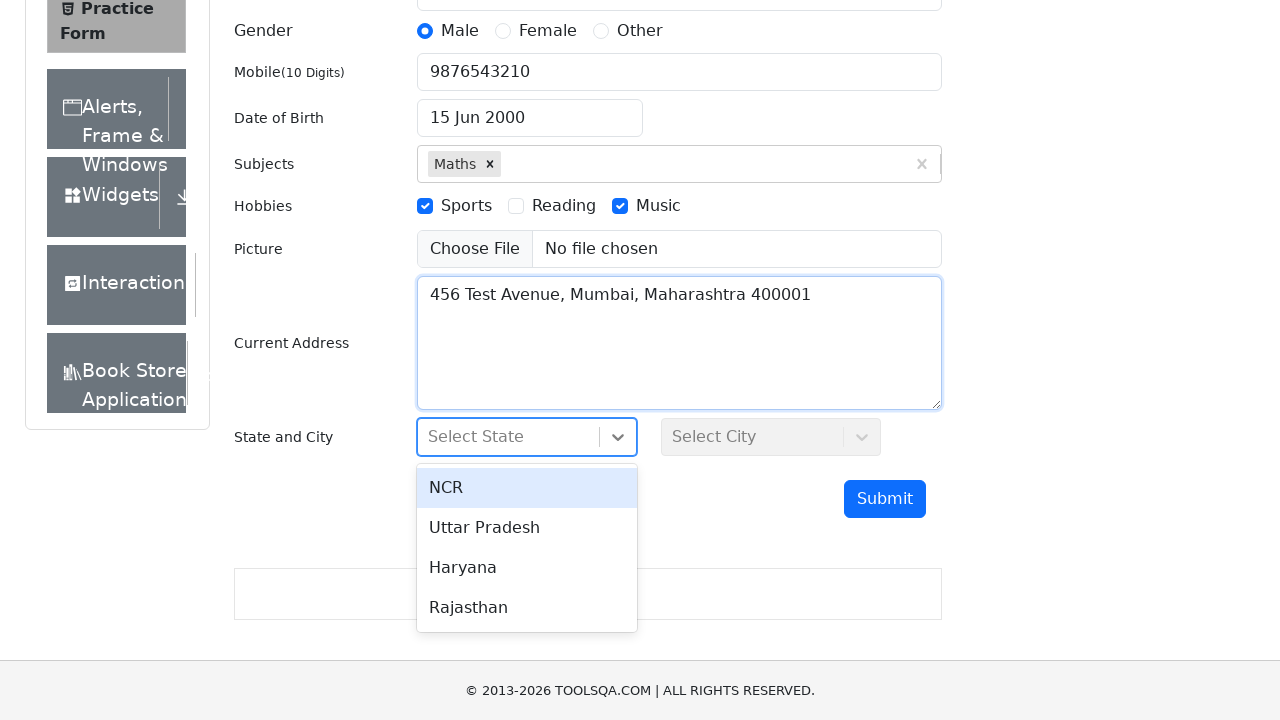

Selected 'NCR' from state dropdown at (527, 488) on xpath=//div[text()='NCR']
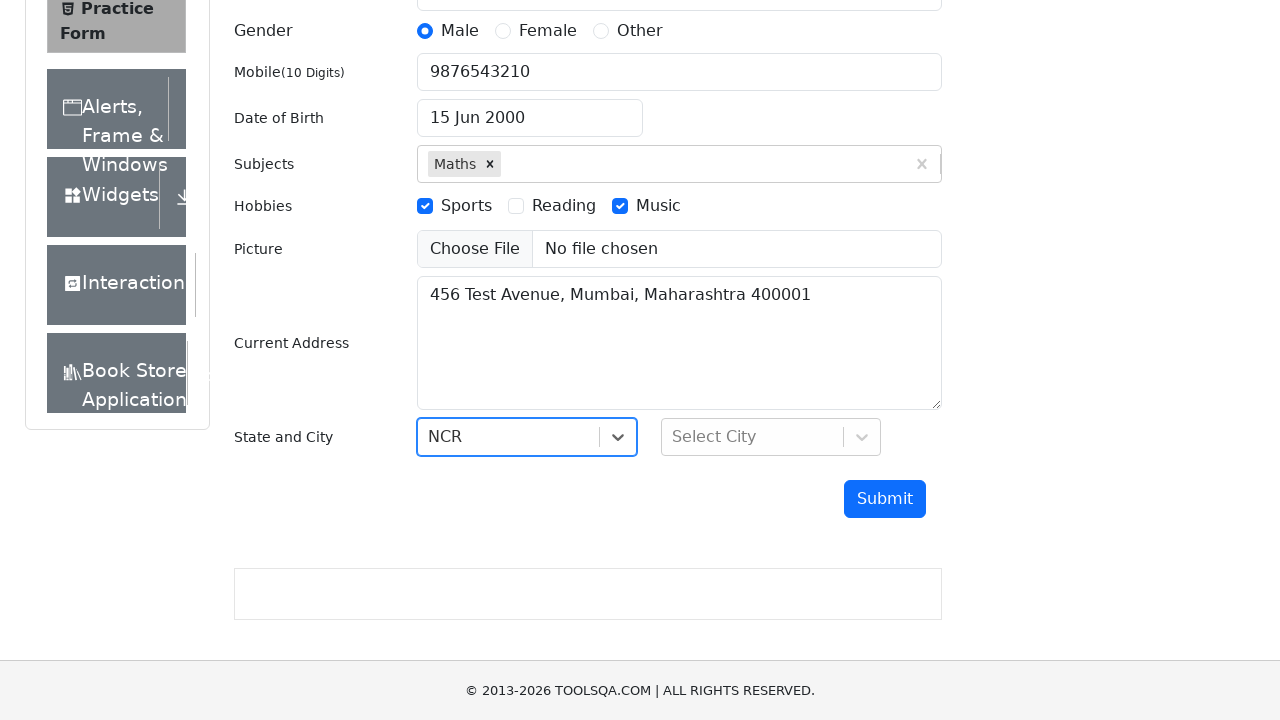

Clicked city dropdown to open options at (771, 437) on #city
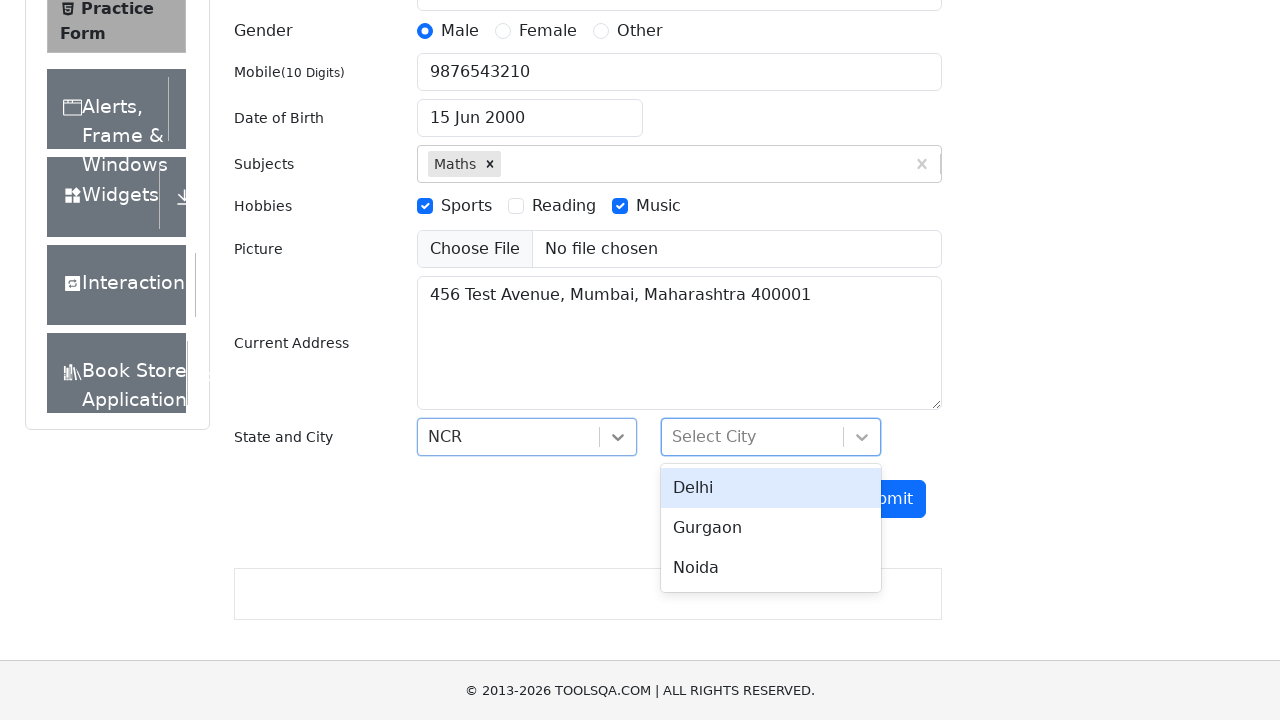

Selected 'Delhi' from city dropdown at (771, 488) on xpath=//div[text()='Delhi']
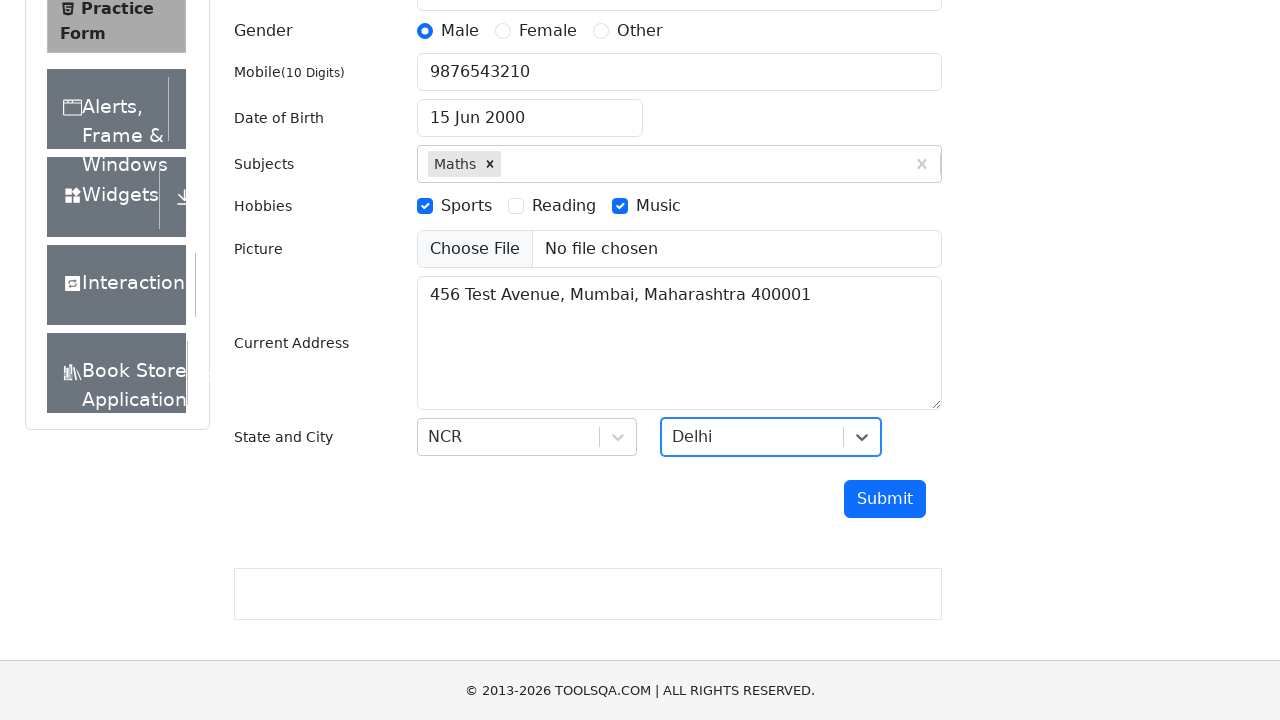

Clicked submit button to submit the student registration form at (885, 499) on #submit
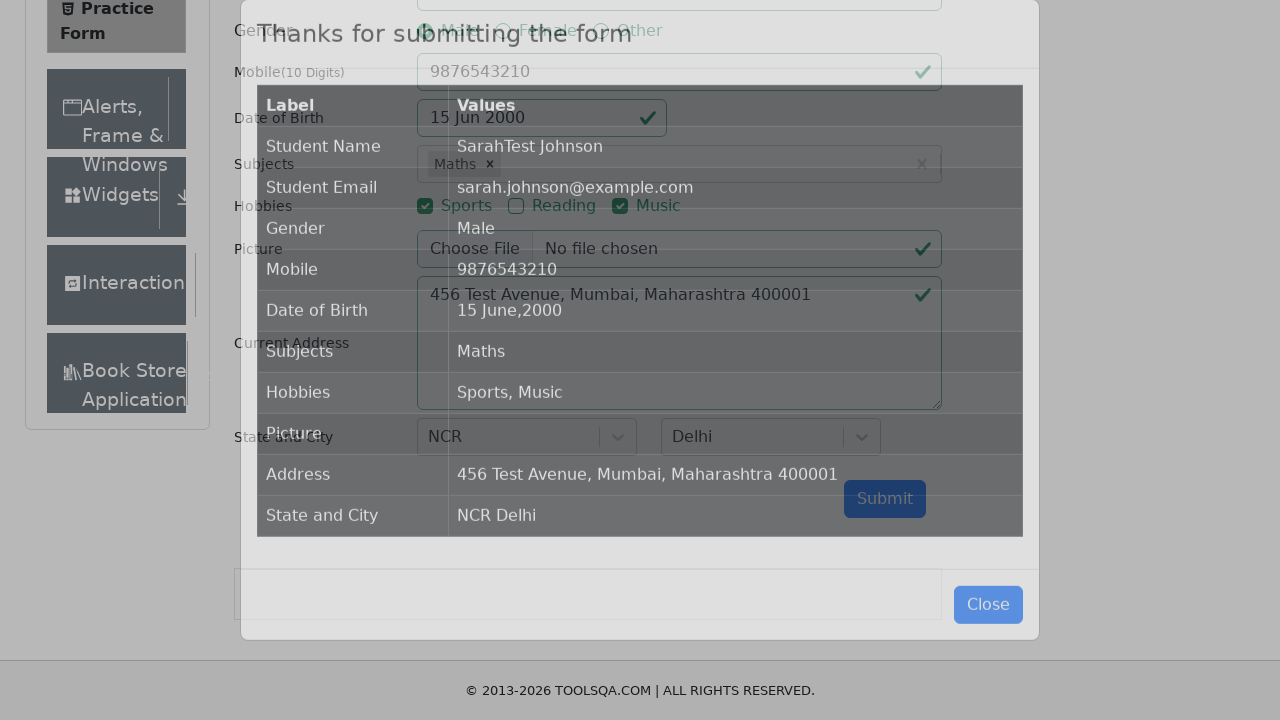

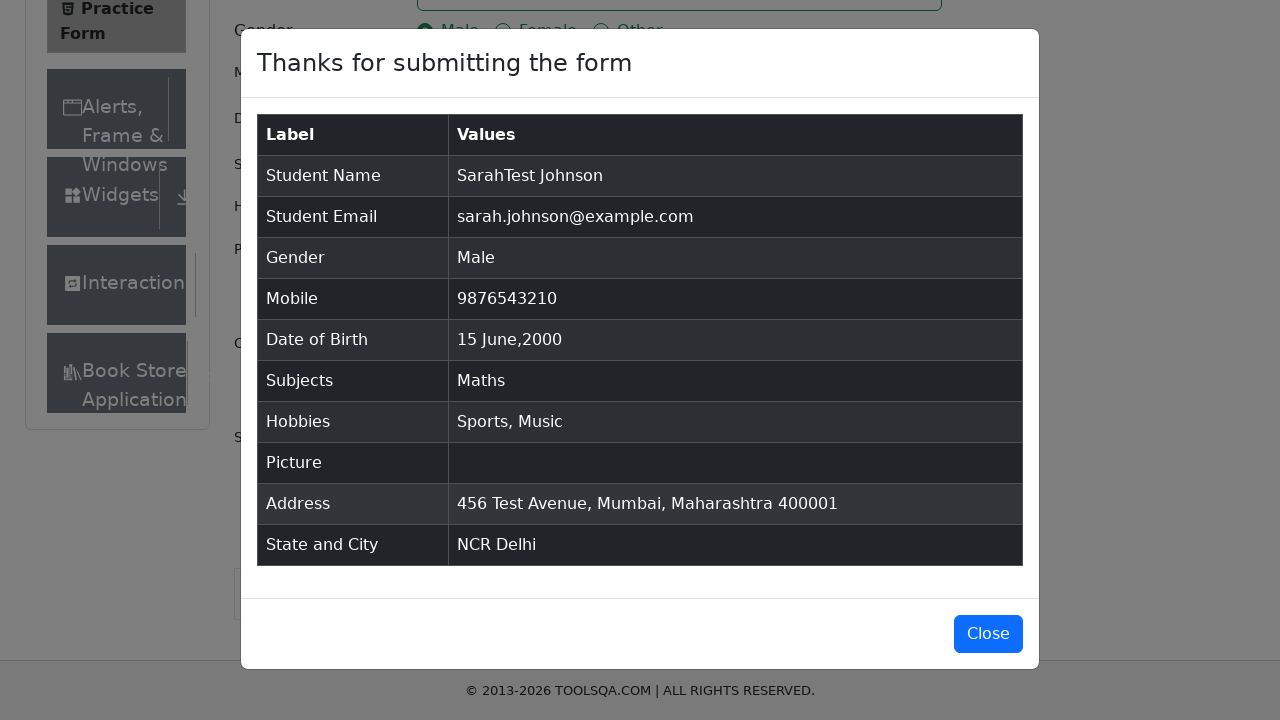